Tests checkbox functionality on an automation practice page by checking and unchecking a checkbox, and counting the total number of checkboxes on the page

Starting URL: https://rahulshettyacademy.com/AutomationPractice/

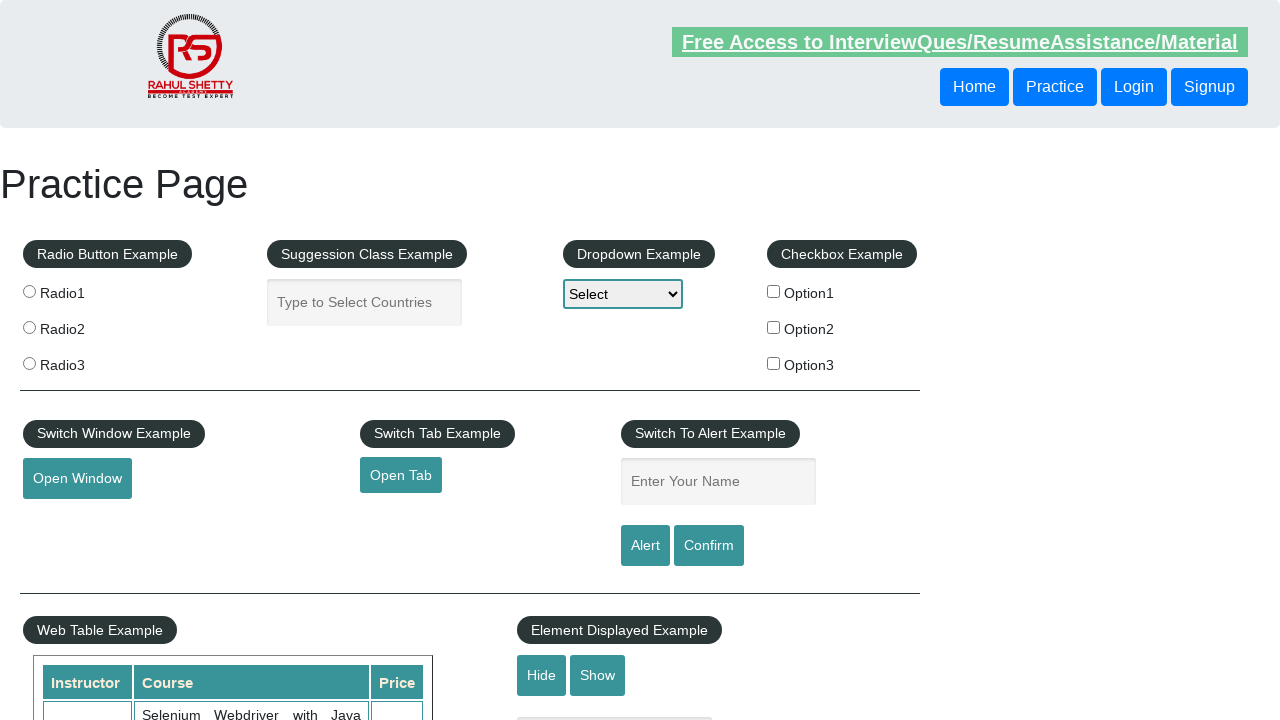

Checked the initial state of checkbox option 1
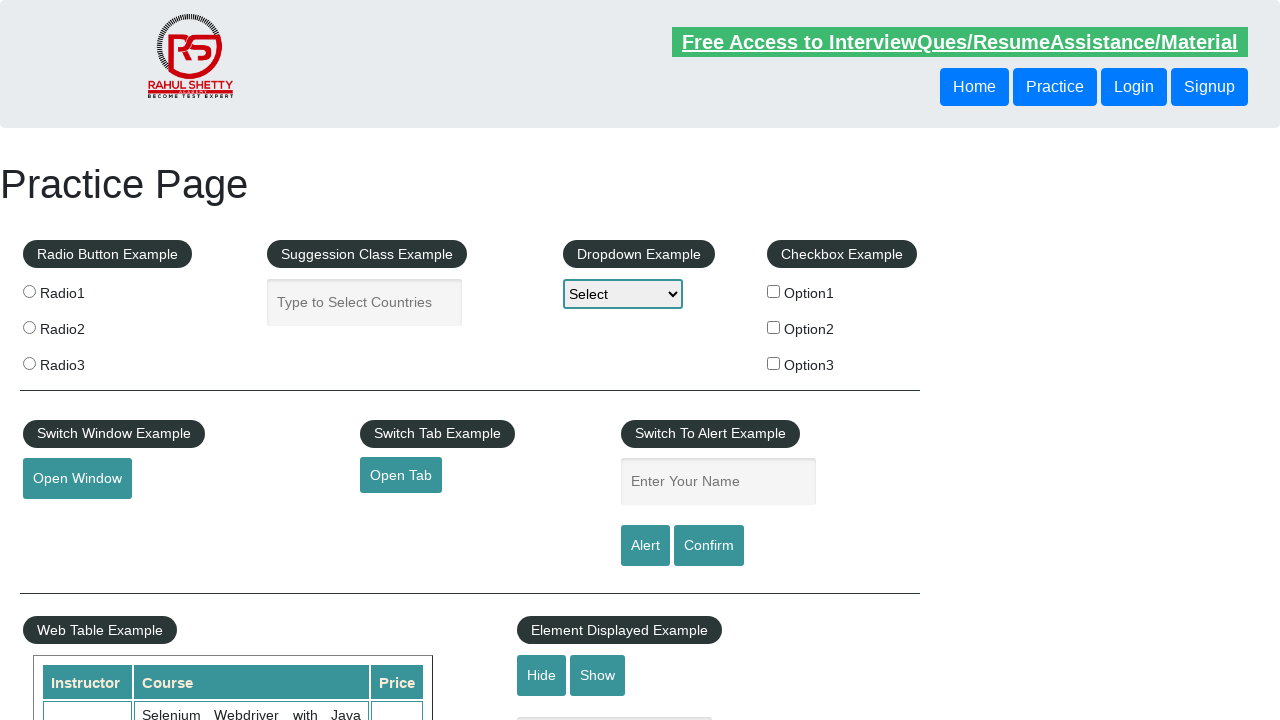

Clicked checkbox option 1 to check it at (774, 291) on input[name*='checkBoxOption1']
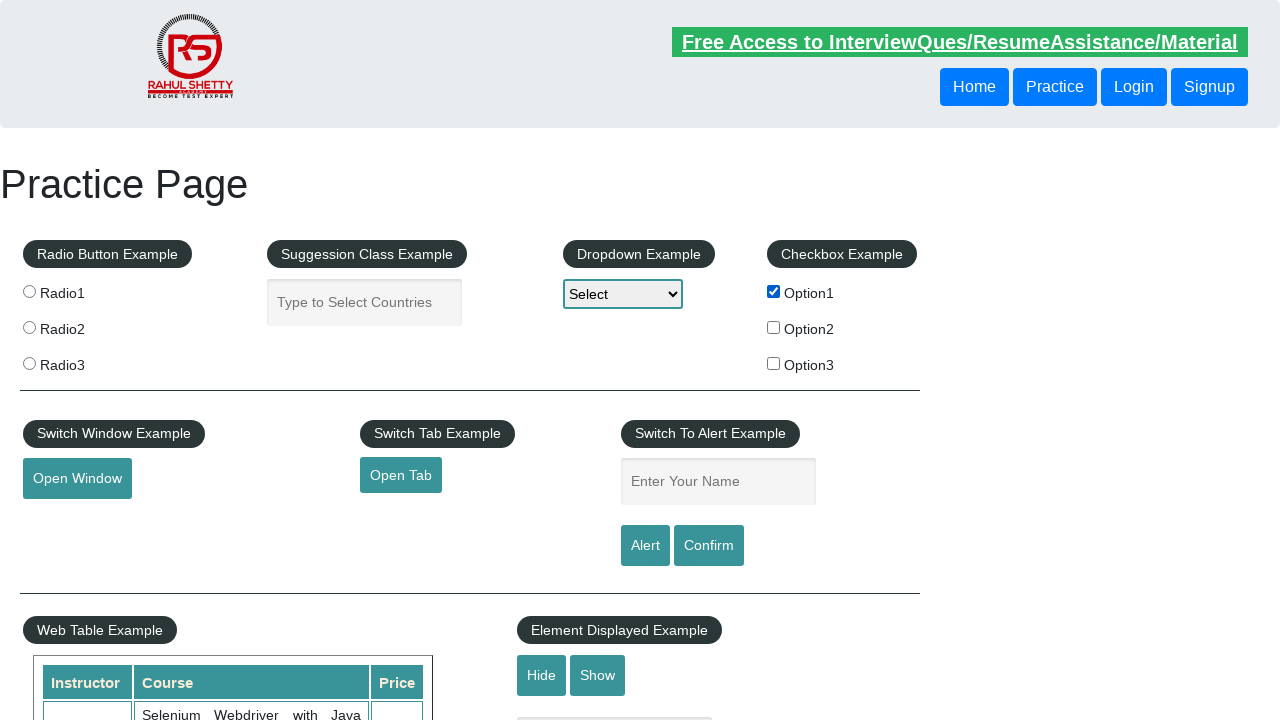

Clicked checkbox option 1 to uncheck it at (774, 291) on #checkBoxOption1
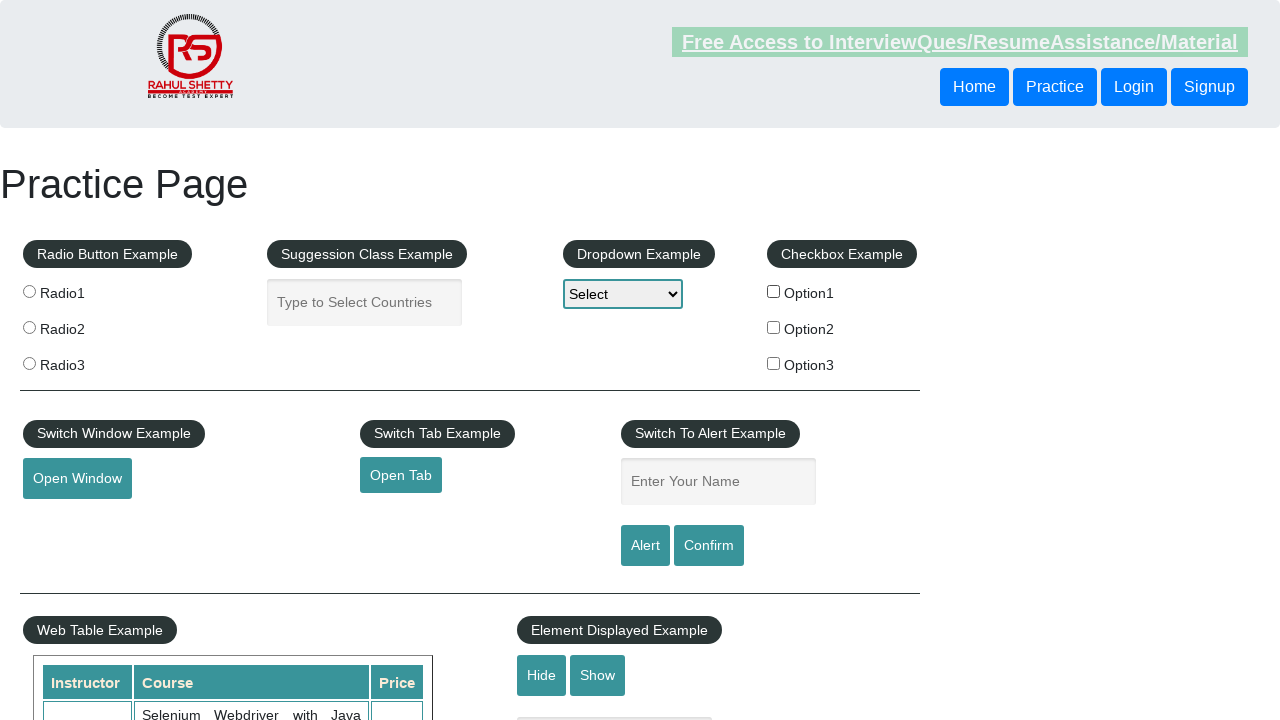

Counted total checkboxes on page: 3
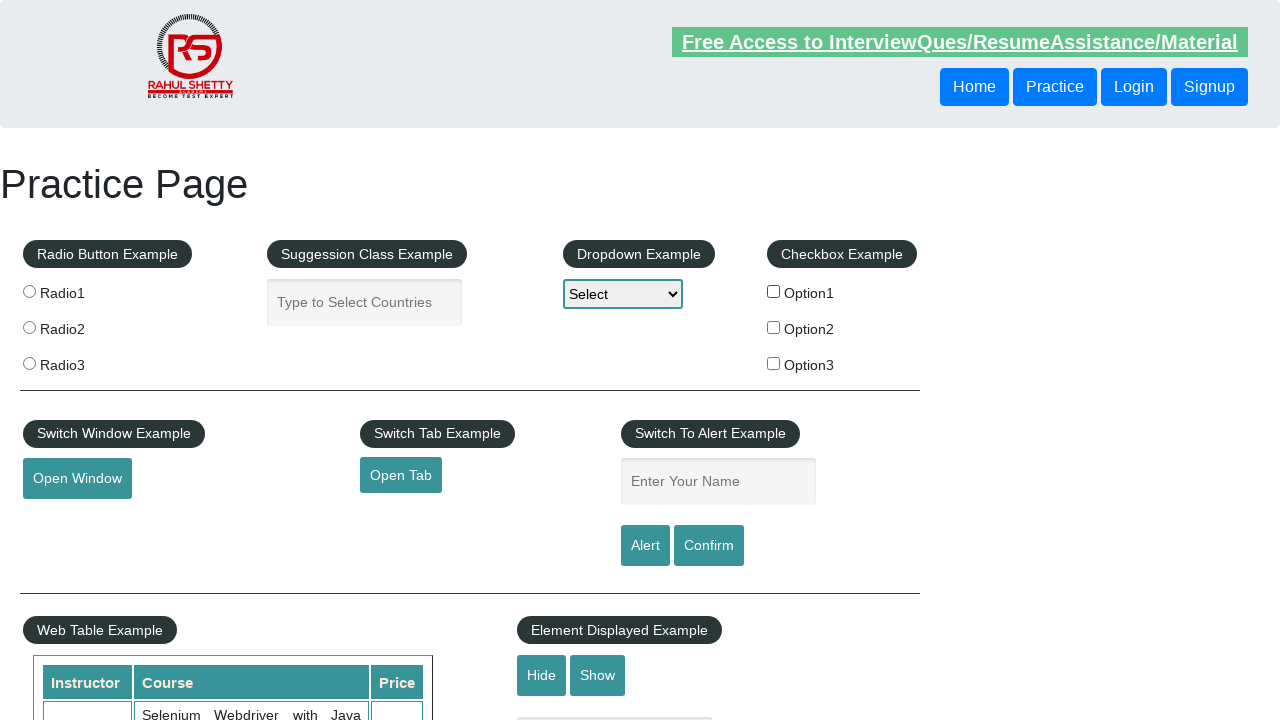

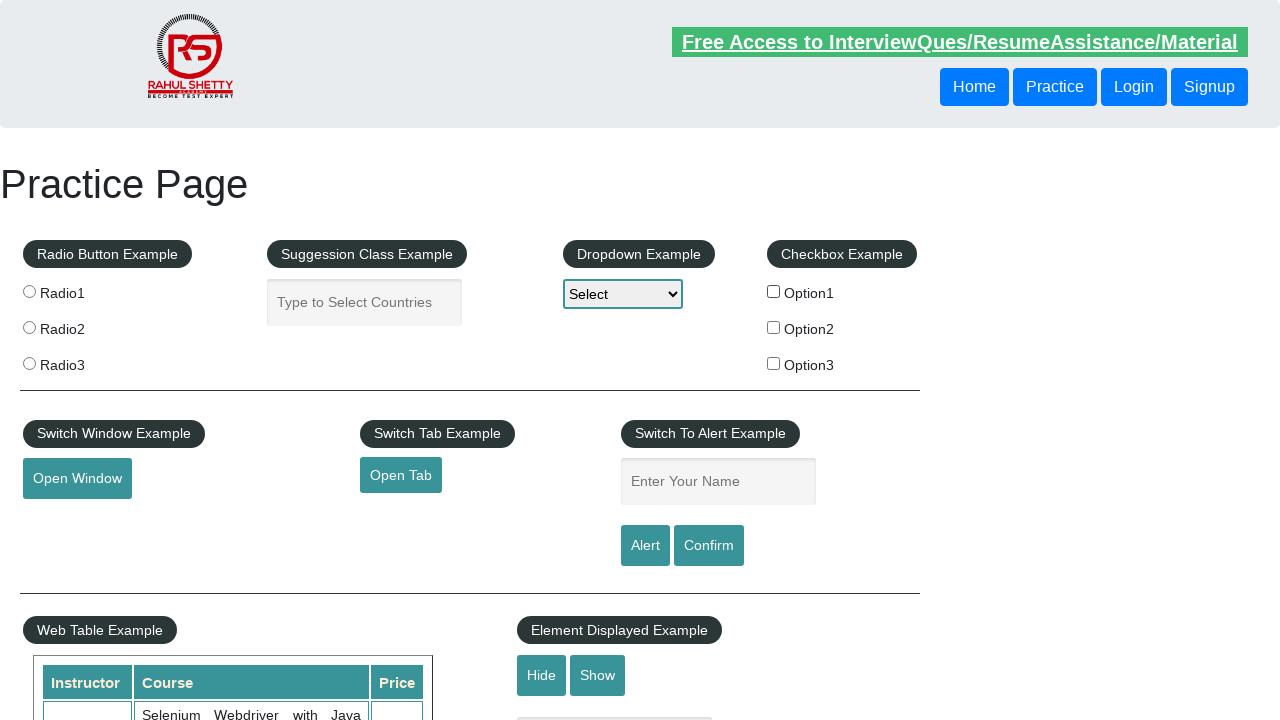